Navigates to a WordPress blog and retrieves the main heading and a link element from the page

Starting URL: https://wpblog.x0y1.com

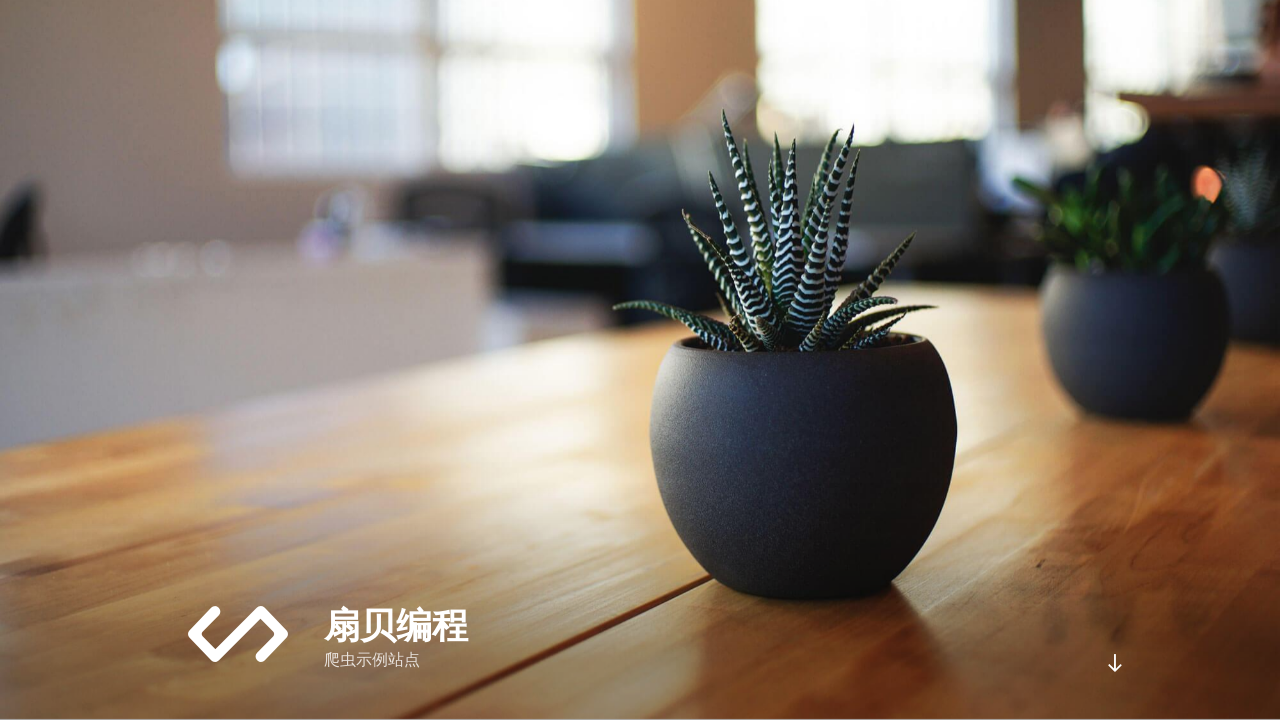

Navigated to WordPress blog at https://wpblog.x0y1.com
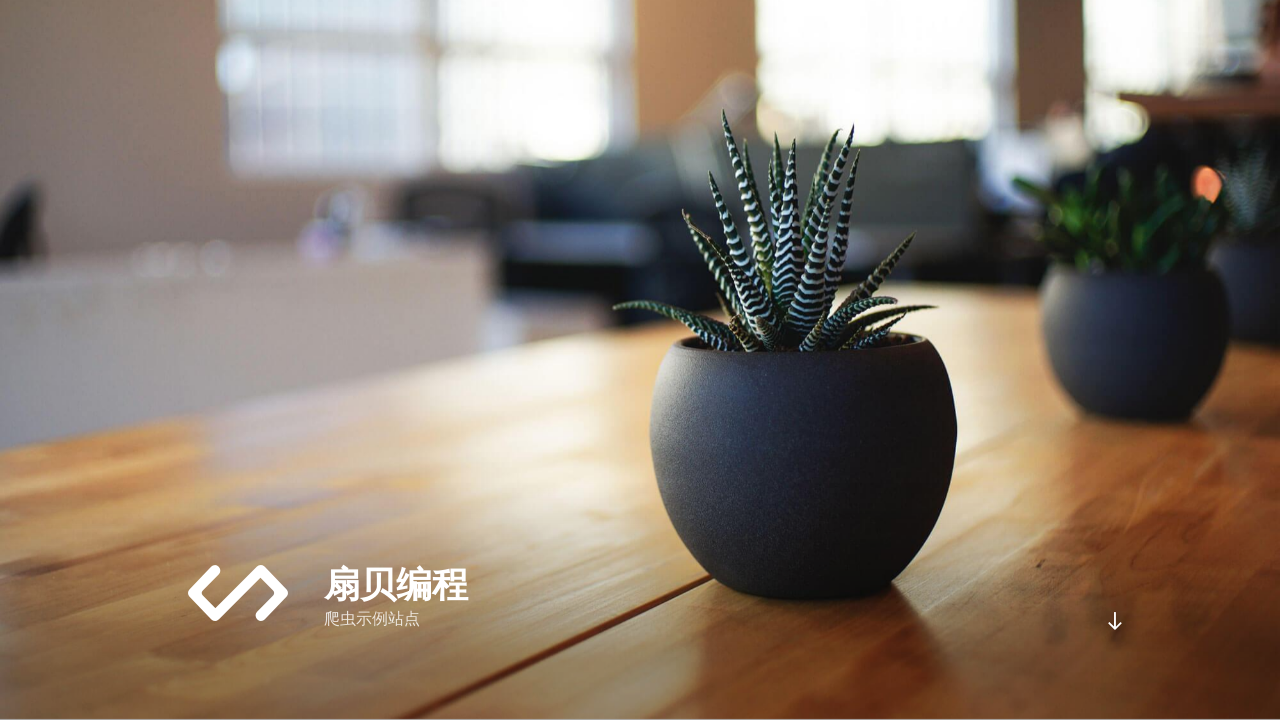

H1 element loaded on page
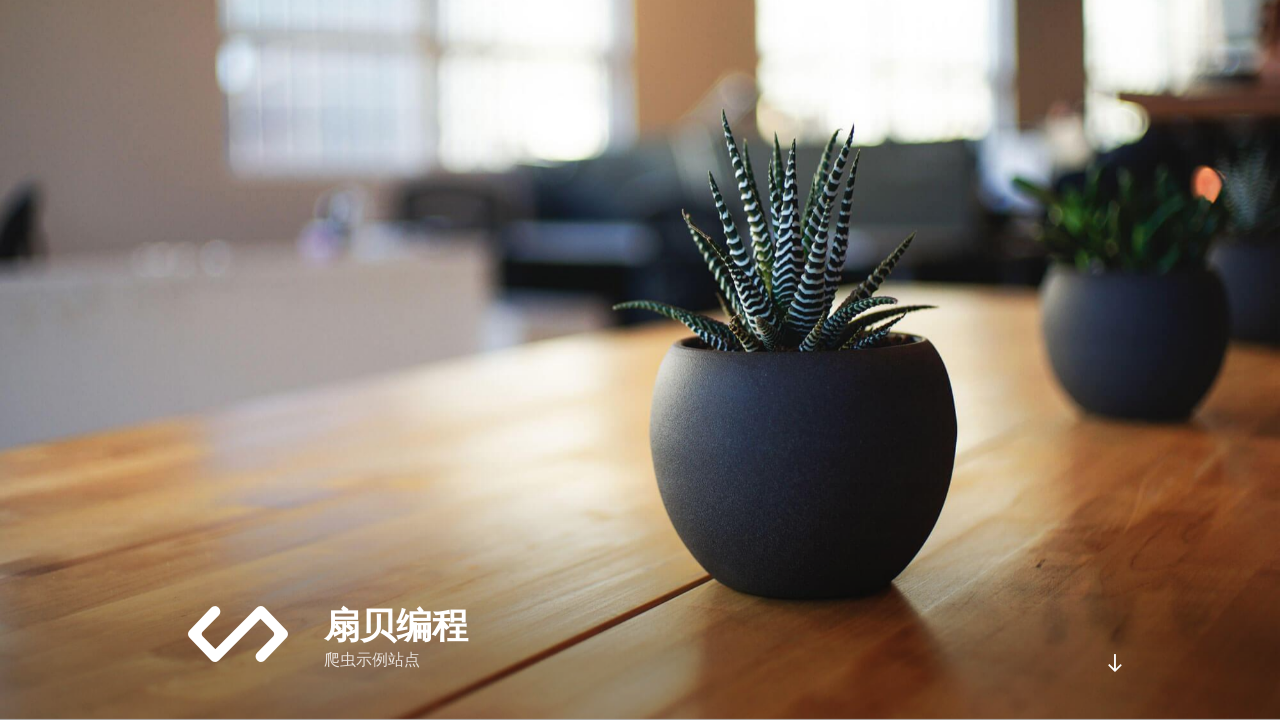

Retrieved main heading (h1) element
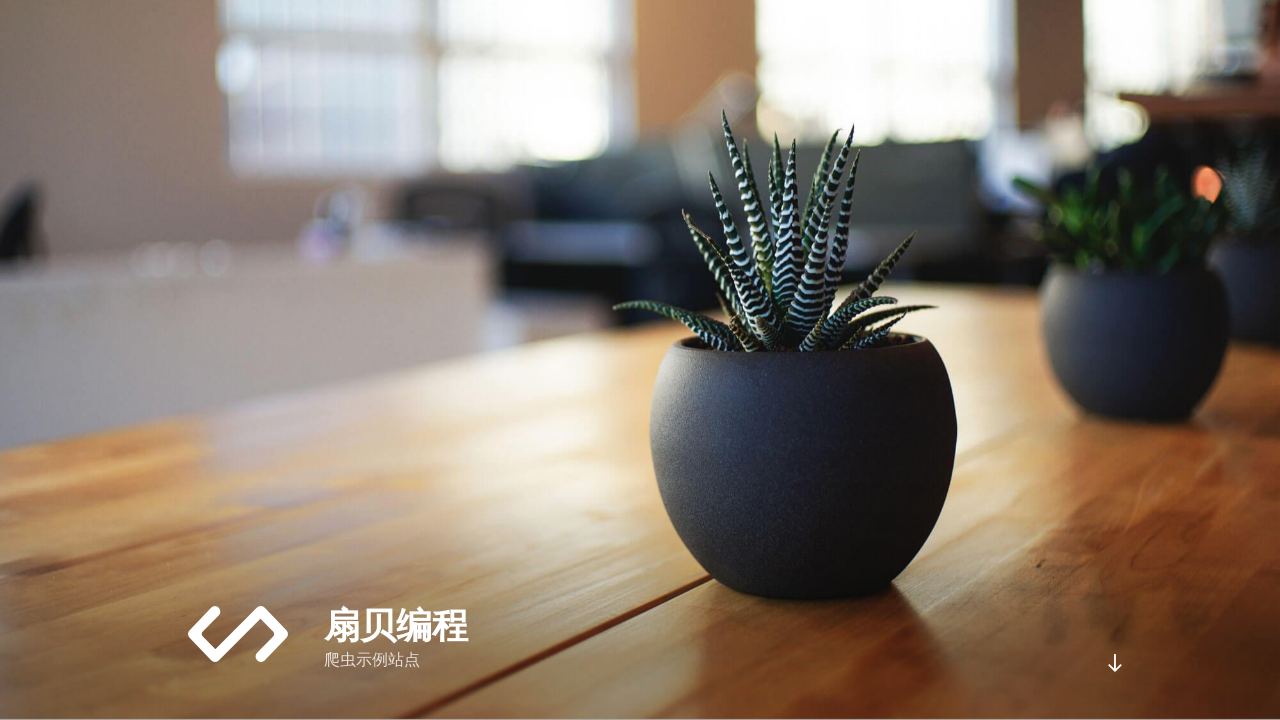

Retrieved more-link element
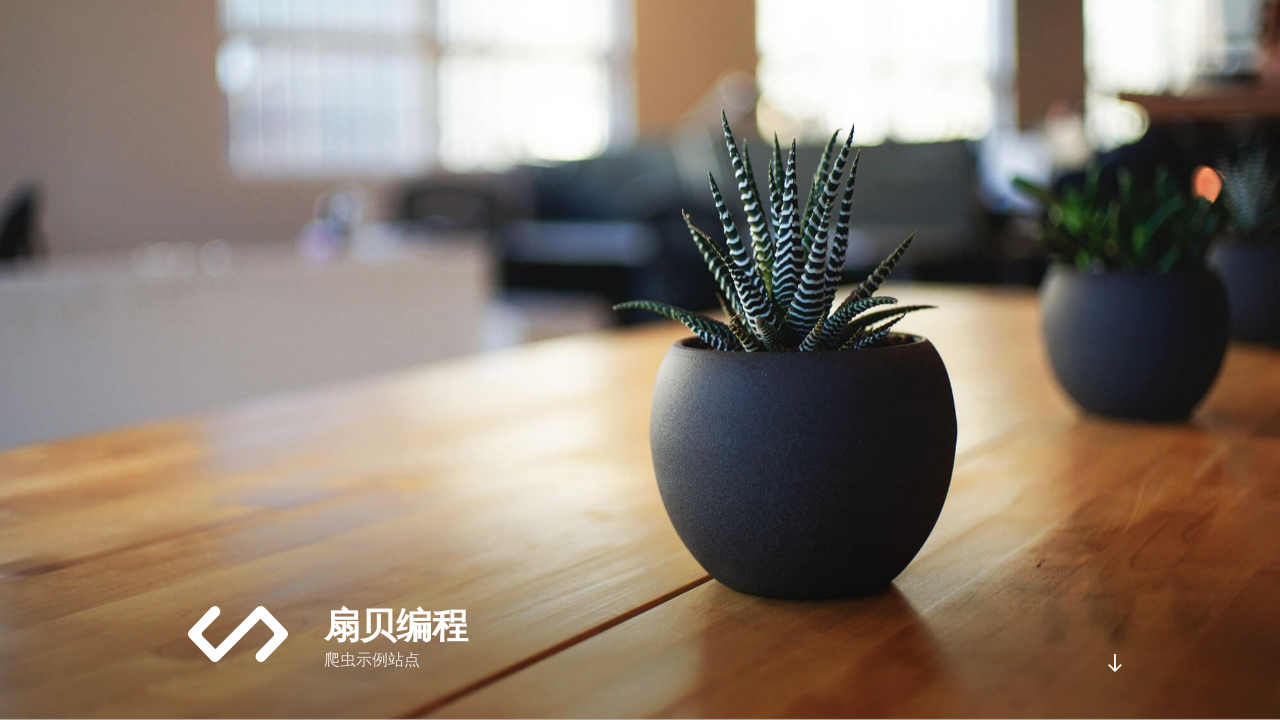

Verified more-link element is present on page
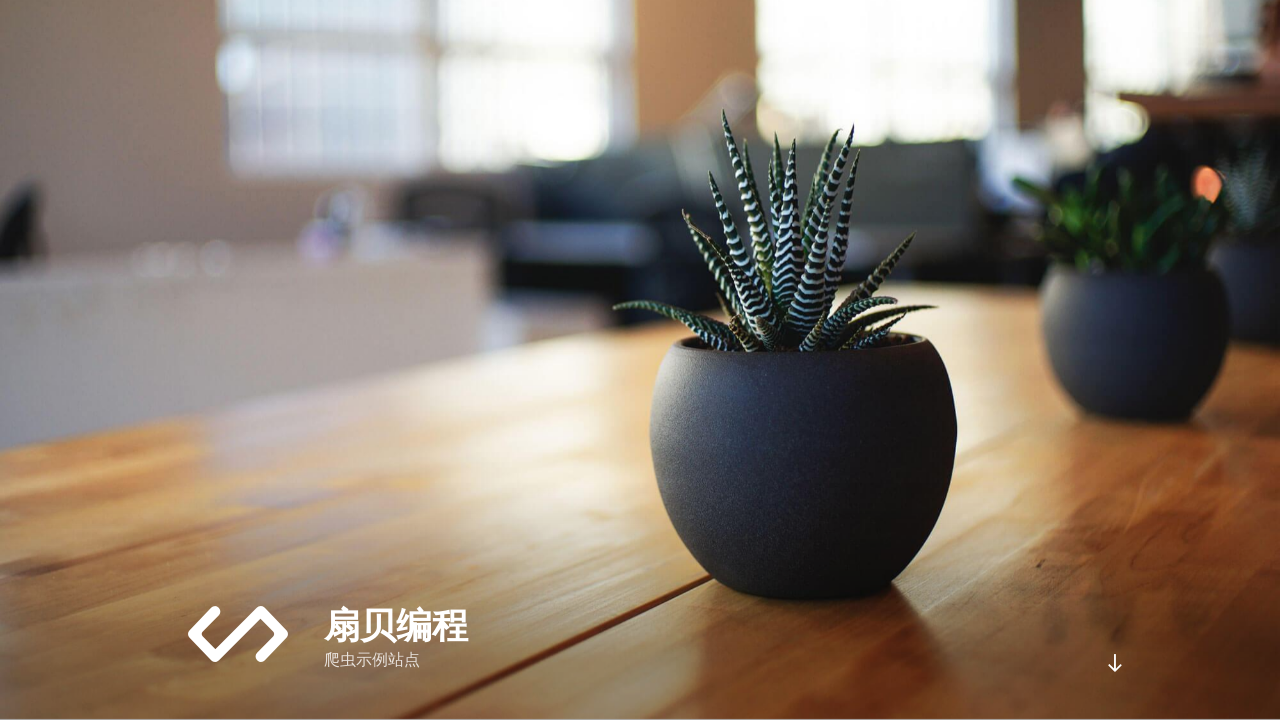

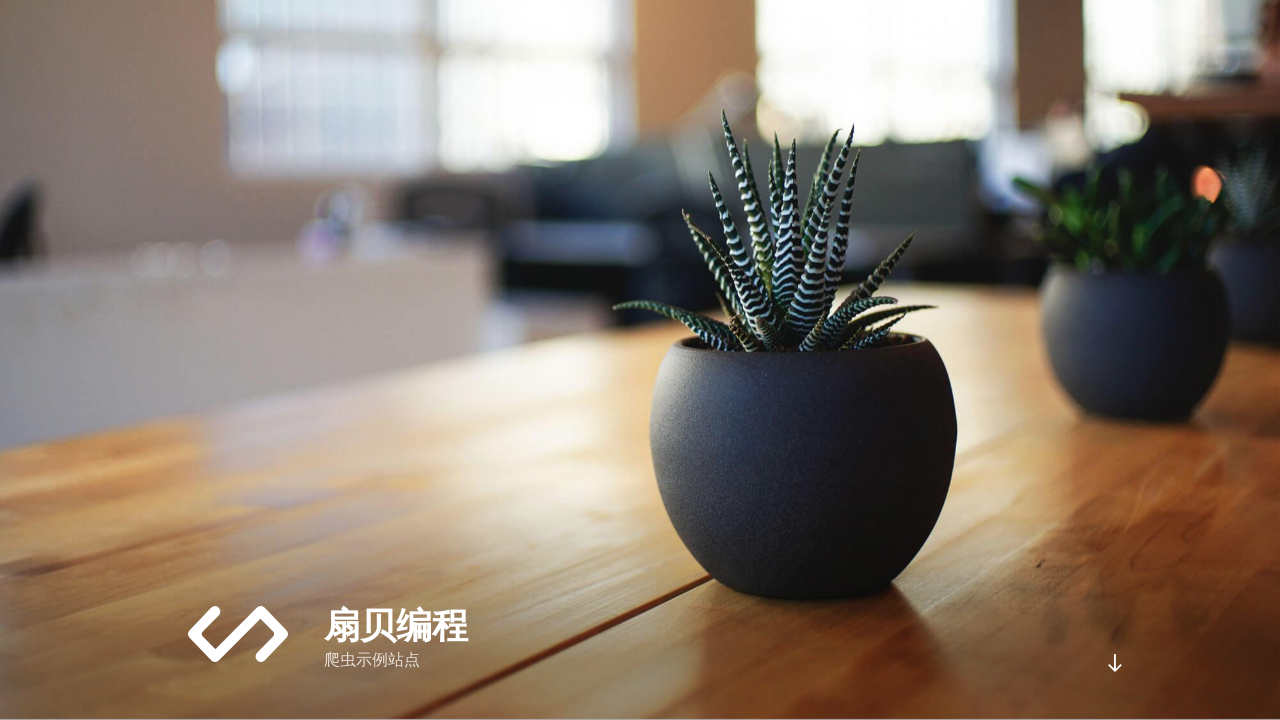